Tests that clicking the Email column header sorts the email addresses in ascending alphabetical order

Starting URL: http://the-internet.herokuapp.com/tables

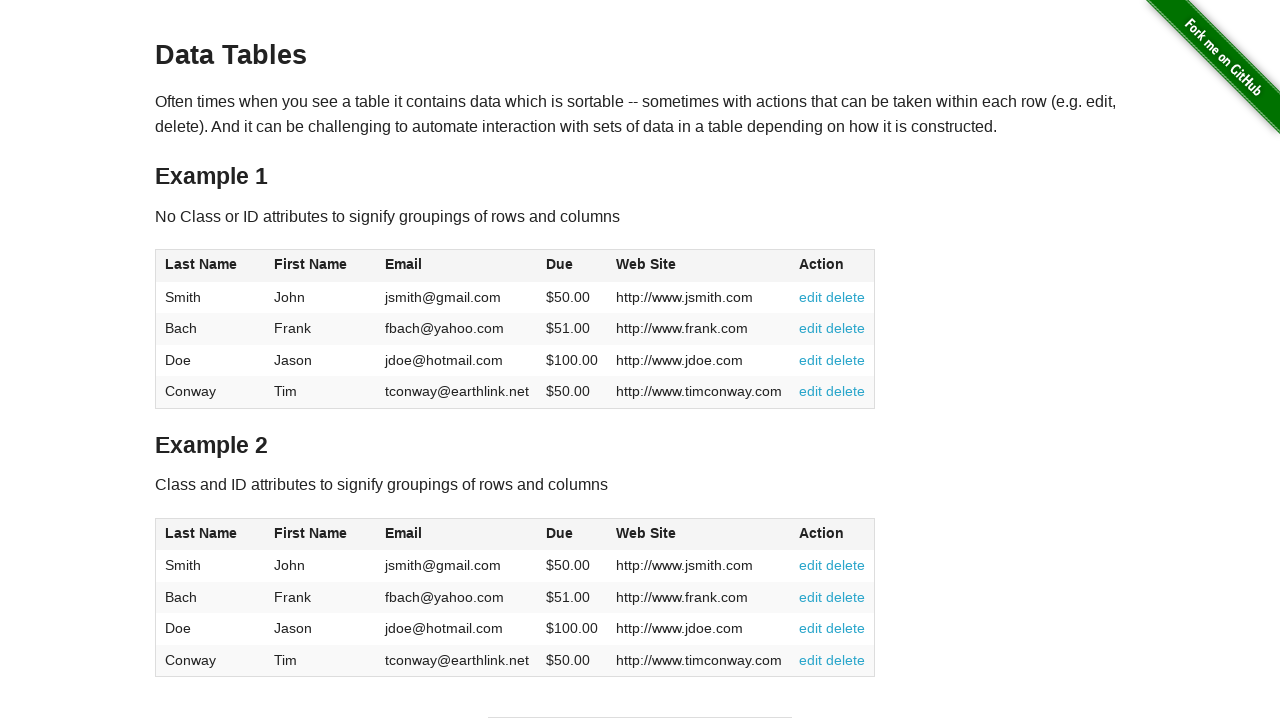

Clicked Email column header to sort ascending at (457, 266) on #table1 thead tr th:nth-of-type(3)
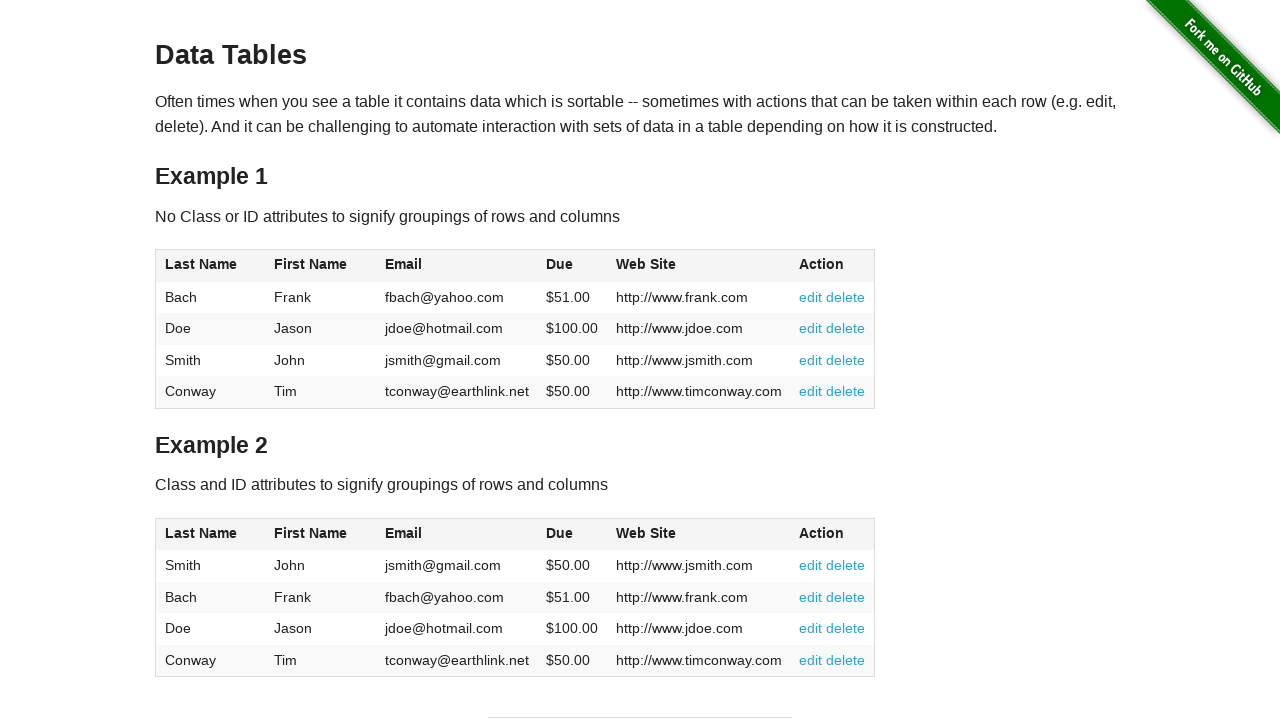

Email column in table body is present and visible
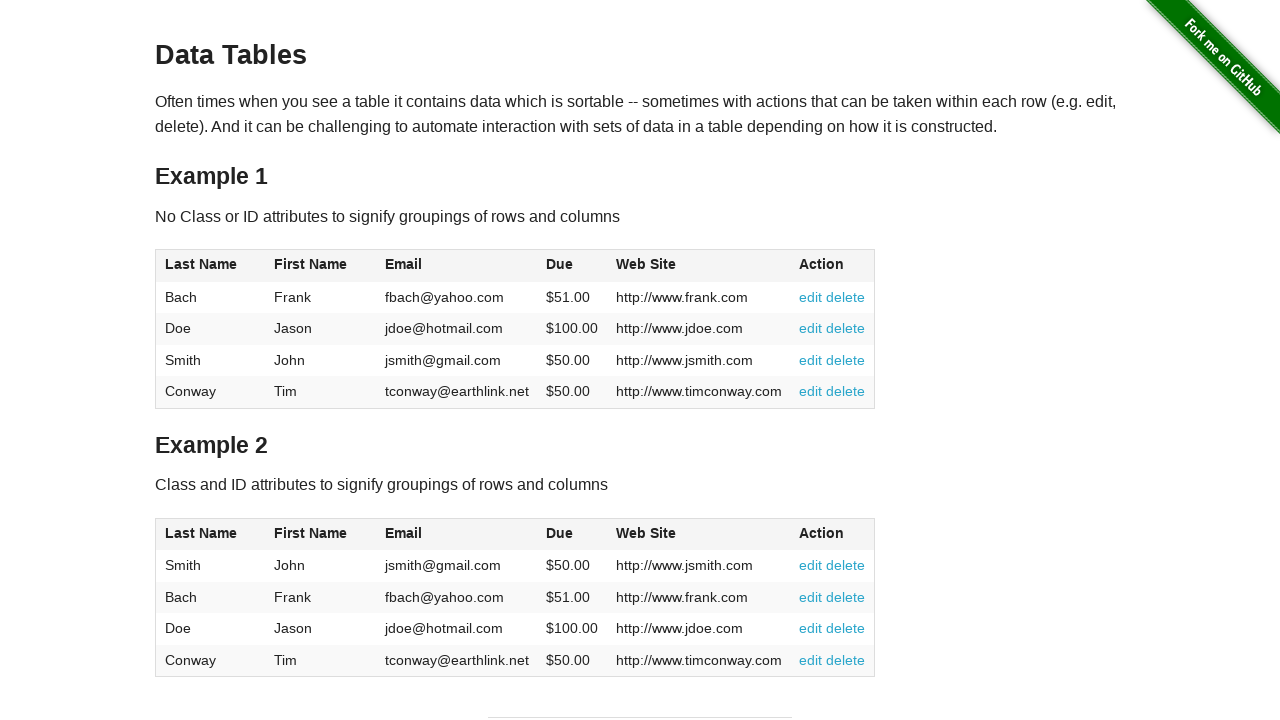

Retrieved all email values from the Email column
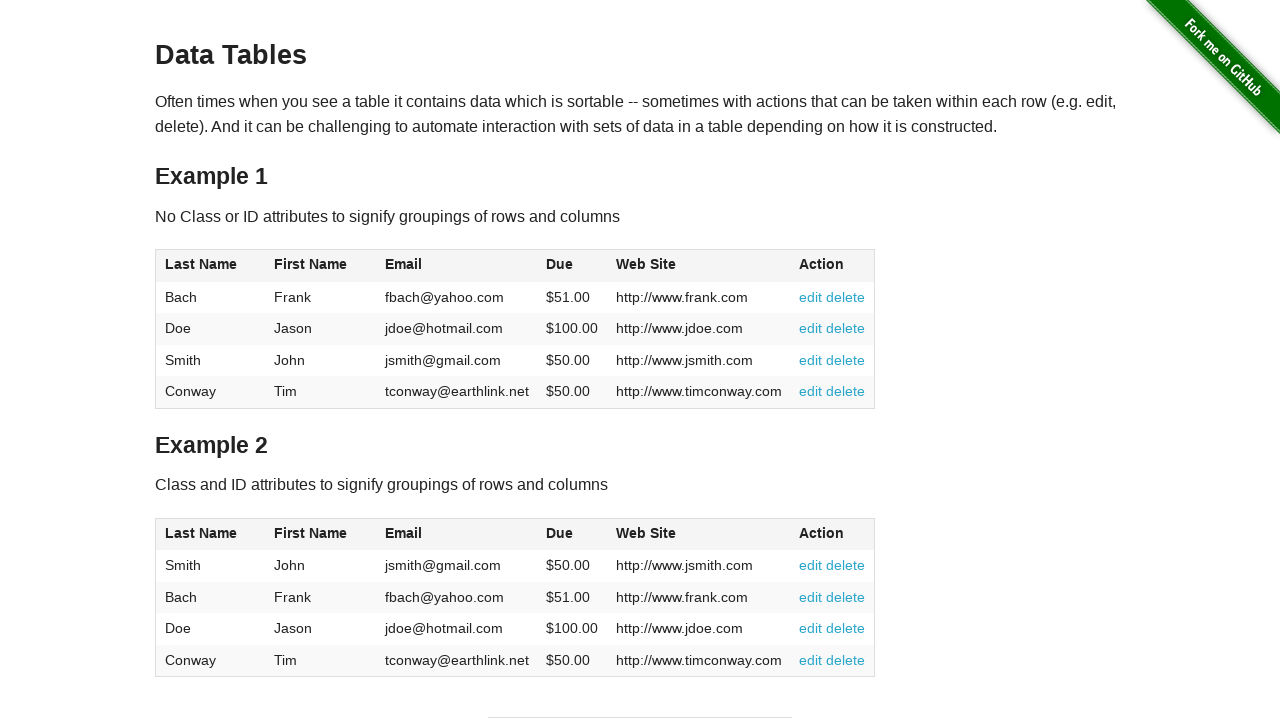

Extracted email text content from all rows
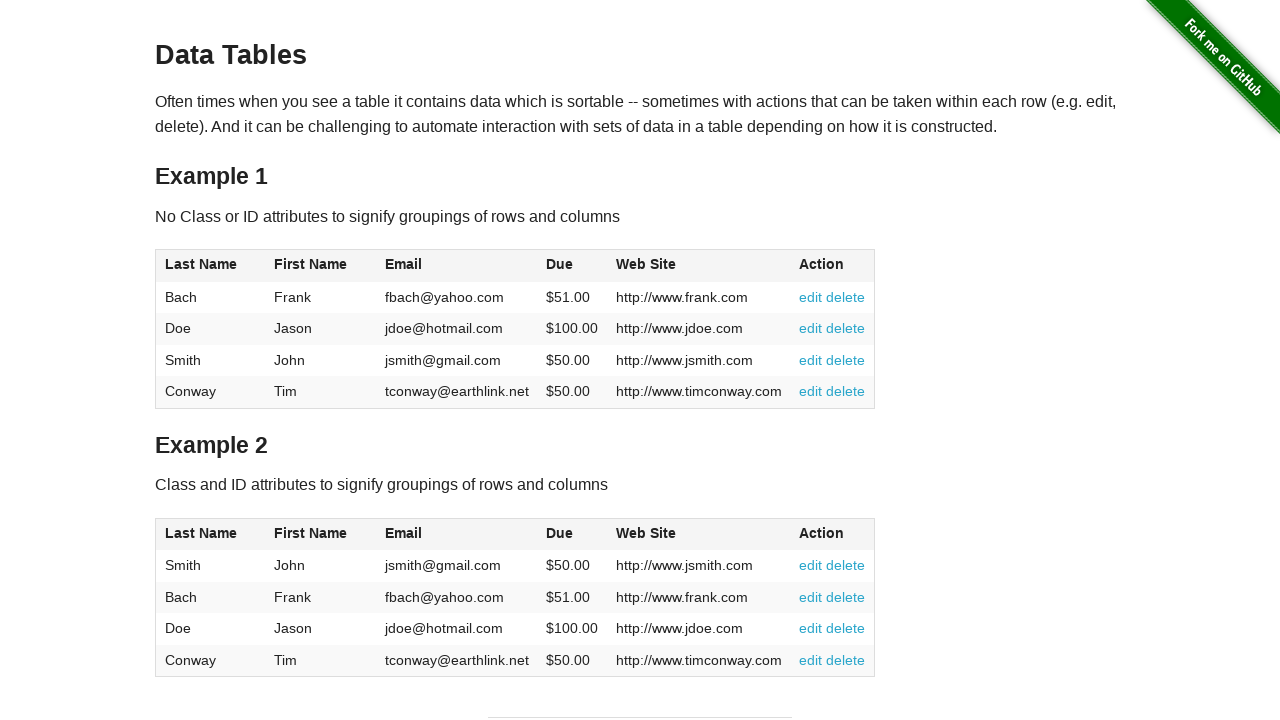

Verified that all emails are sorted in ascending alphabetical order
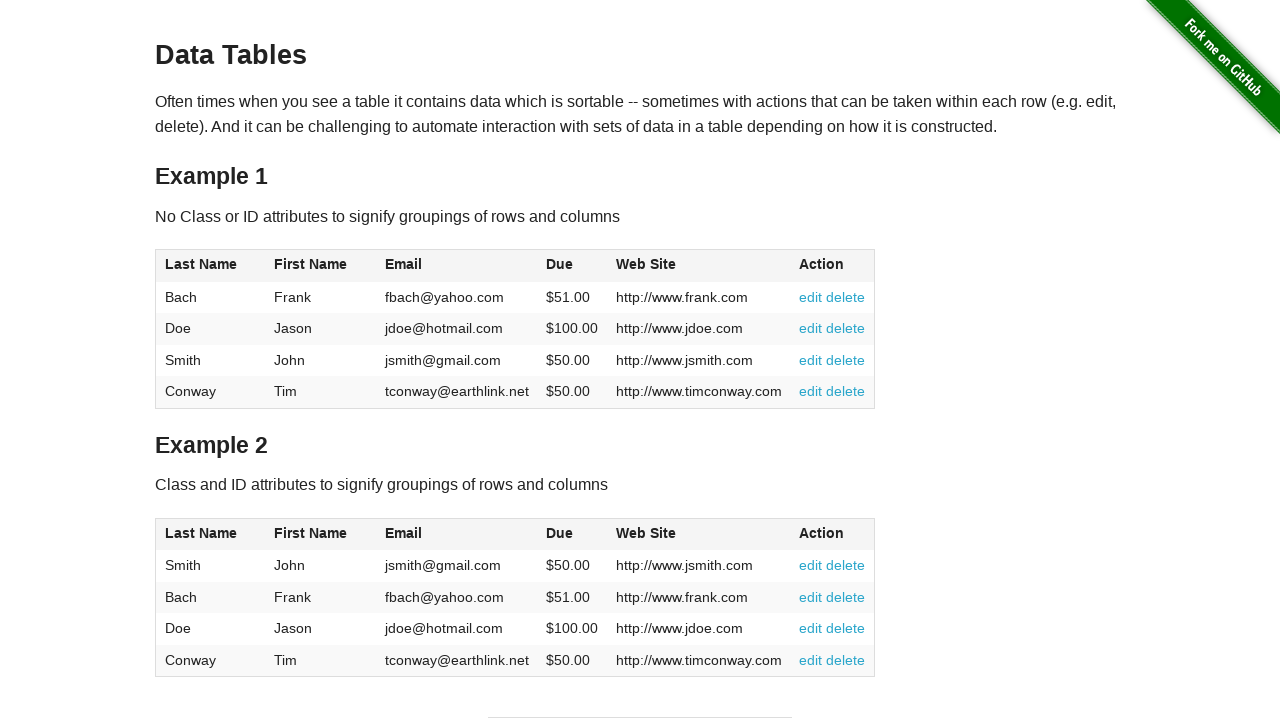

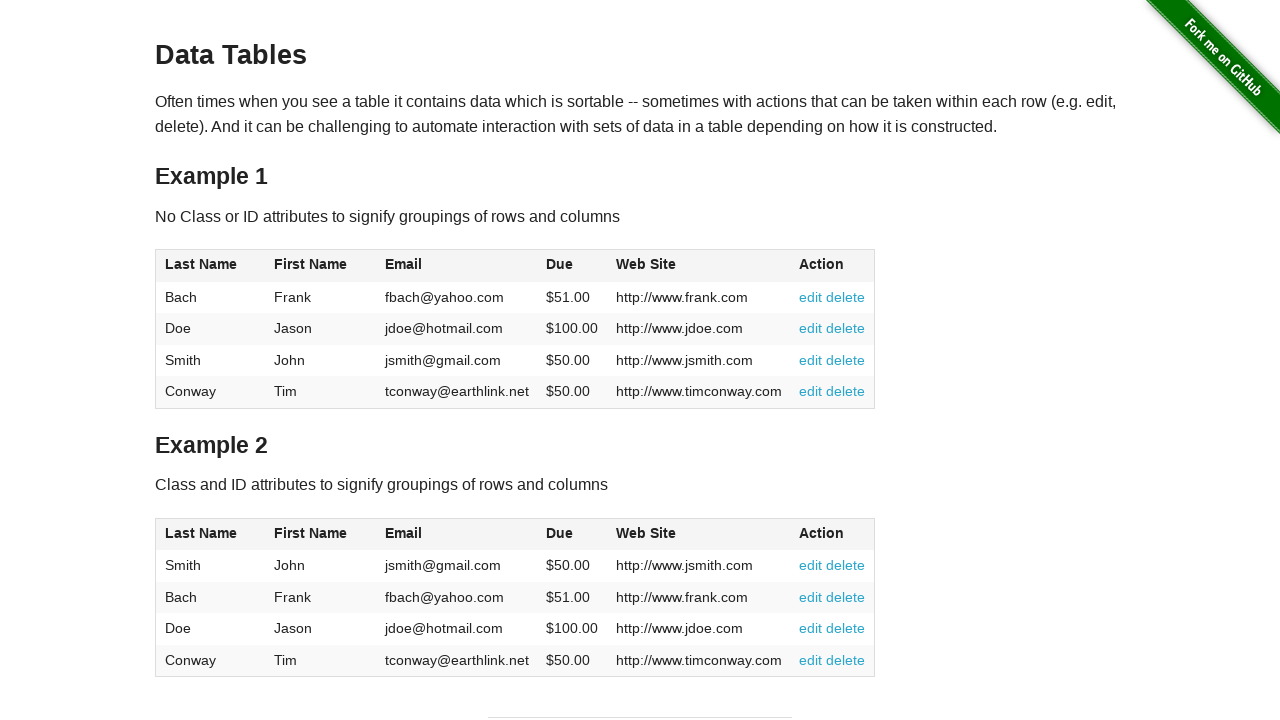